Opens the VWO application homepage and waits for the page to load

Starting URL: https://app.vwo.com

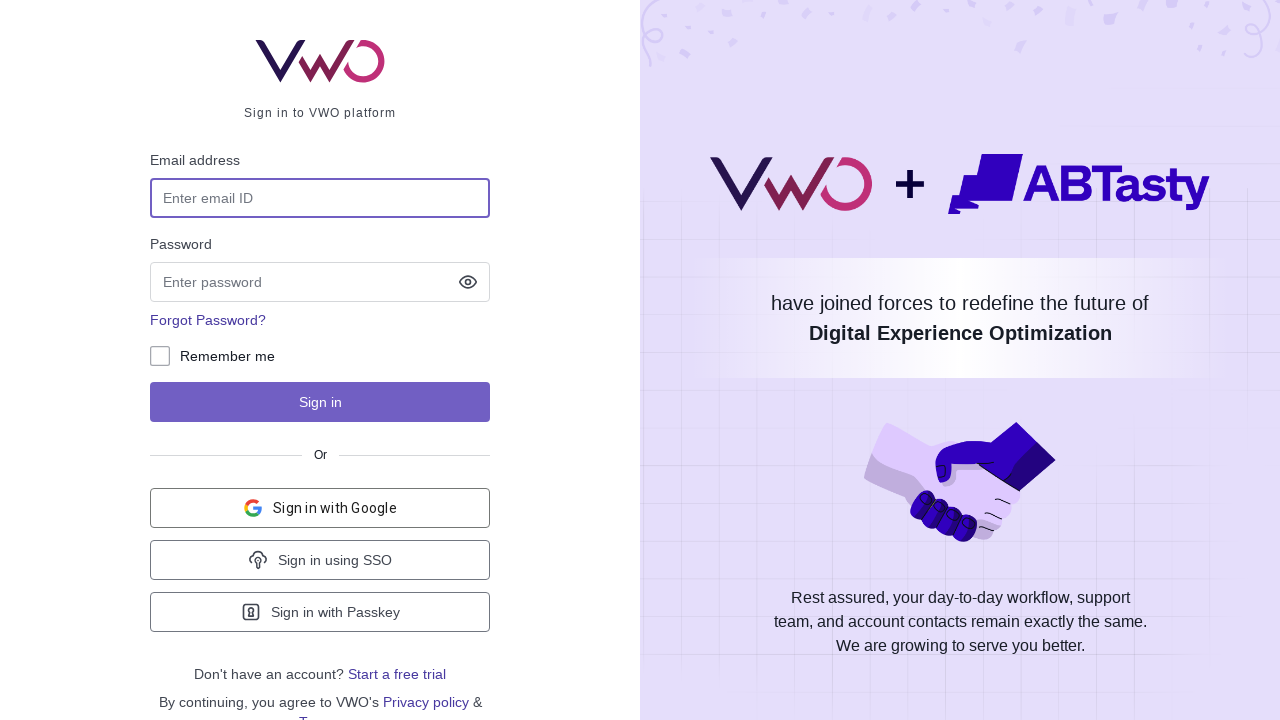

Navigated to VWO application homepage at https://app.vwo.com
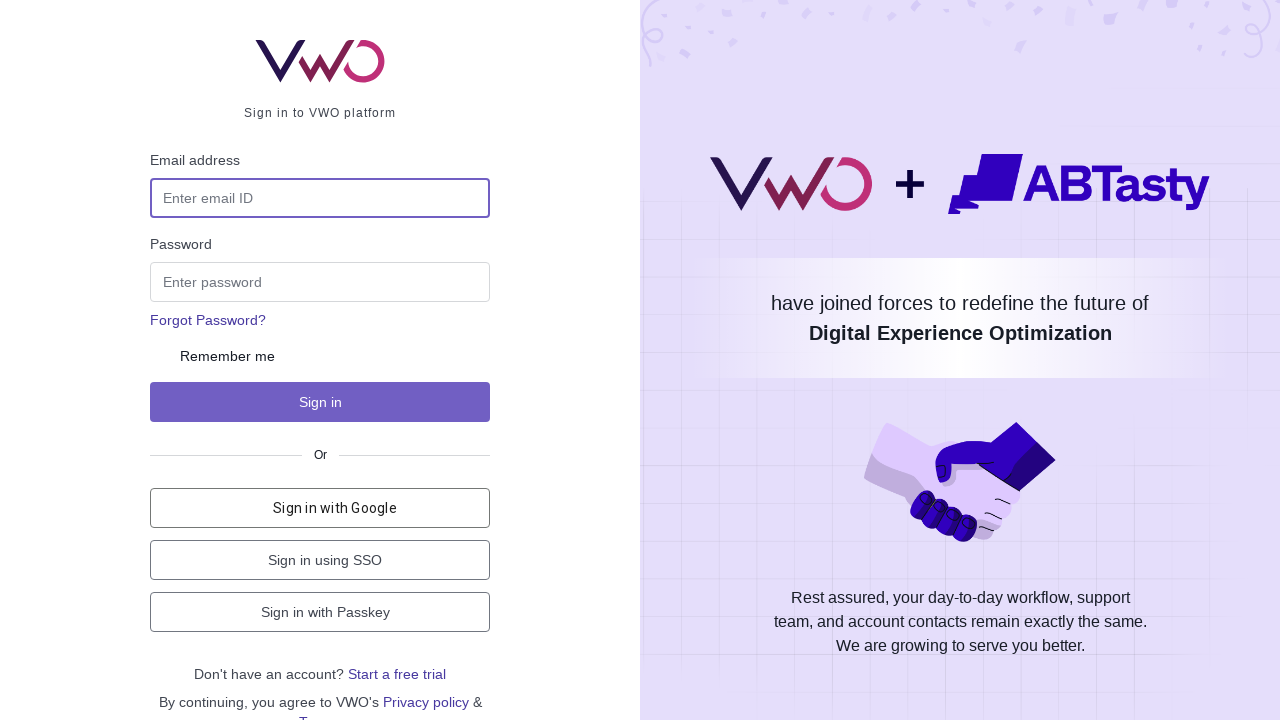

Waited for page to fully load - network idle state reached
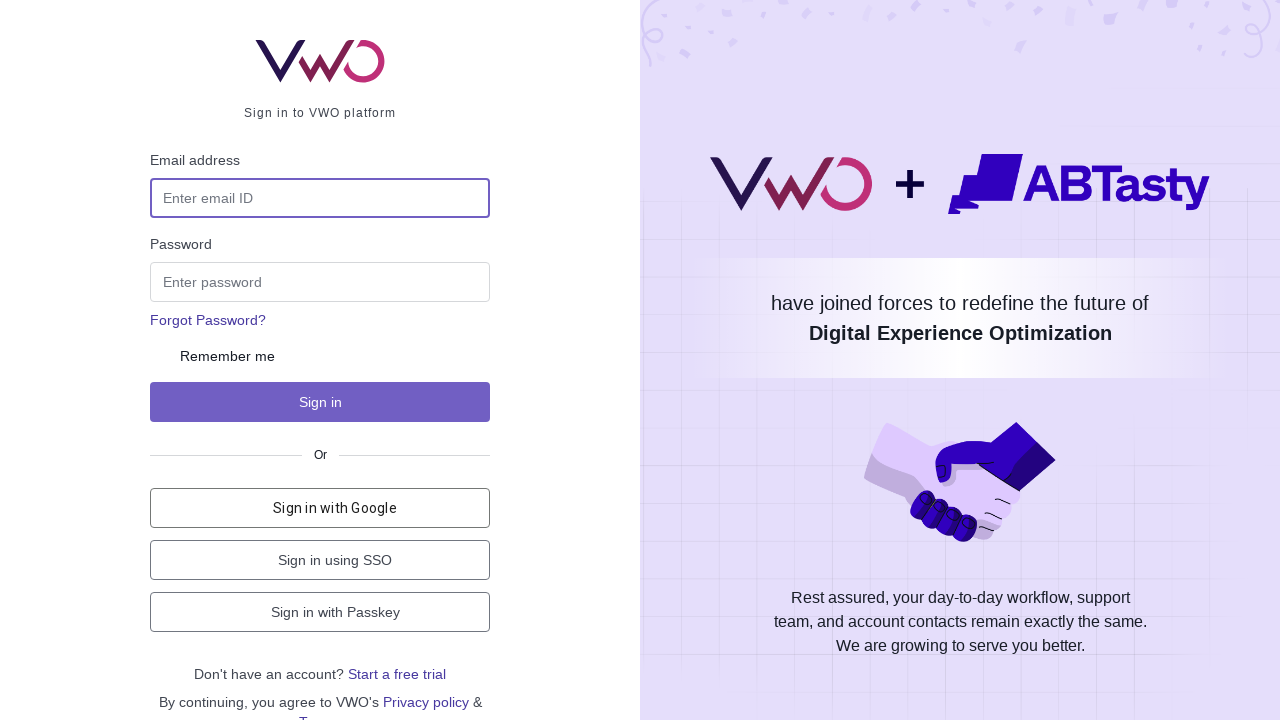

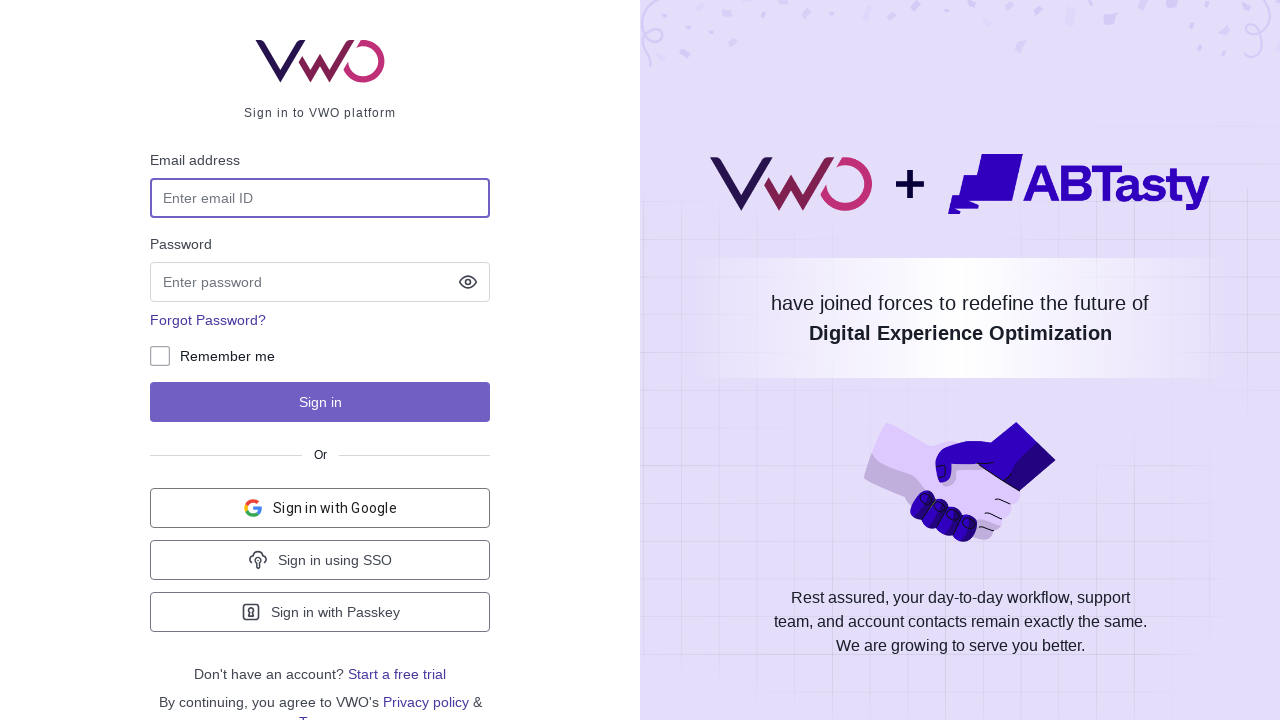